Tests basic browser window operations on the Selenium website including minimizing and maximizing the window, and retrieving page title and URL information.

Starting URL: https://www.selenium.dev

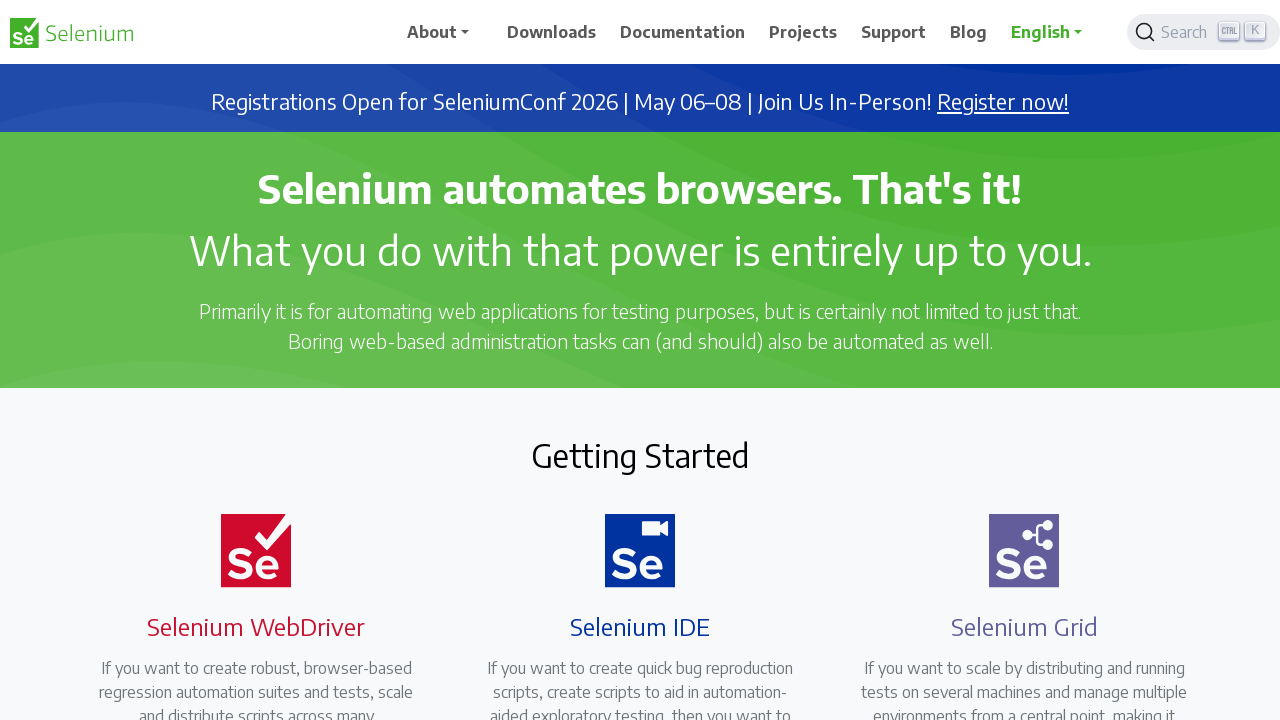

Minimized browser window by moving it off-screen
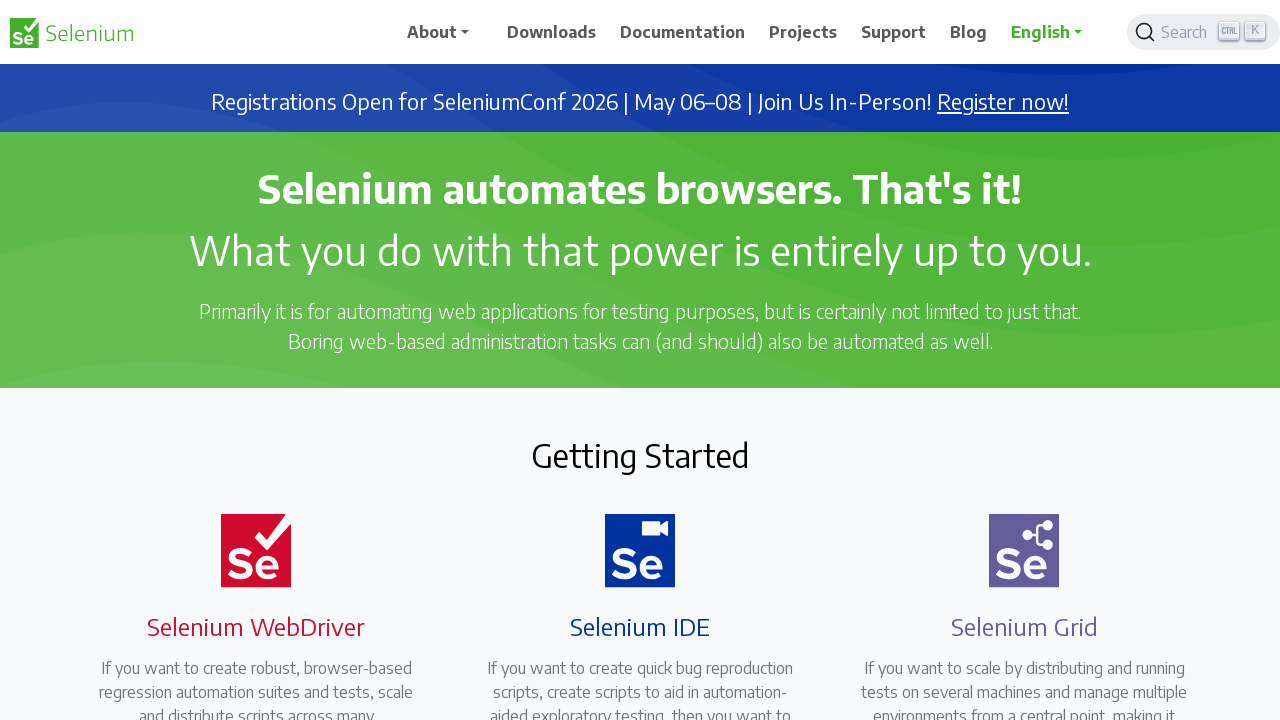

Maximized browser window to 1920x1080 viewport
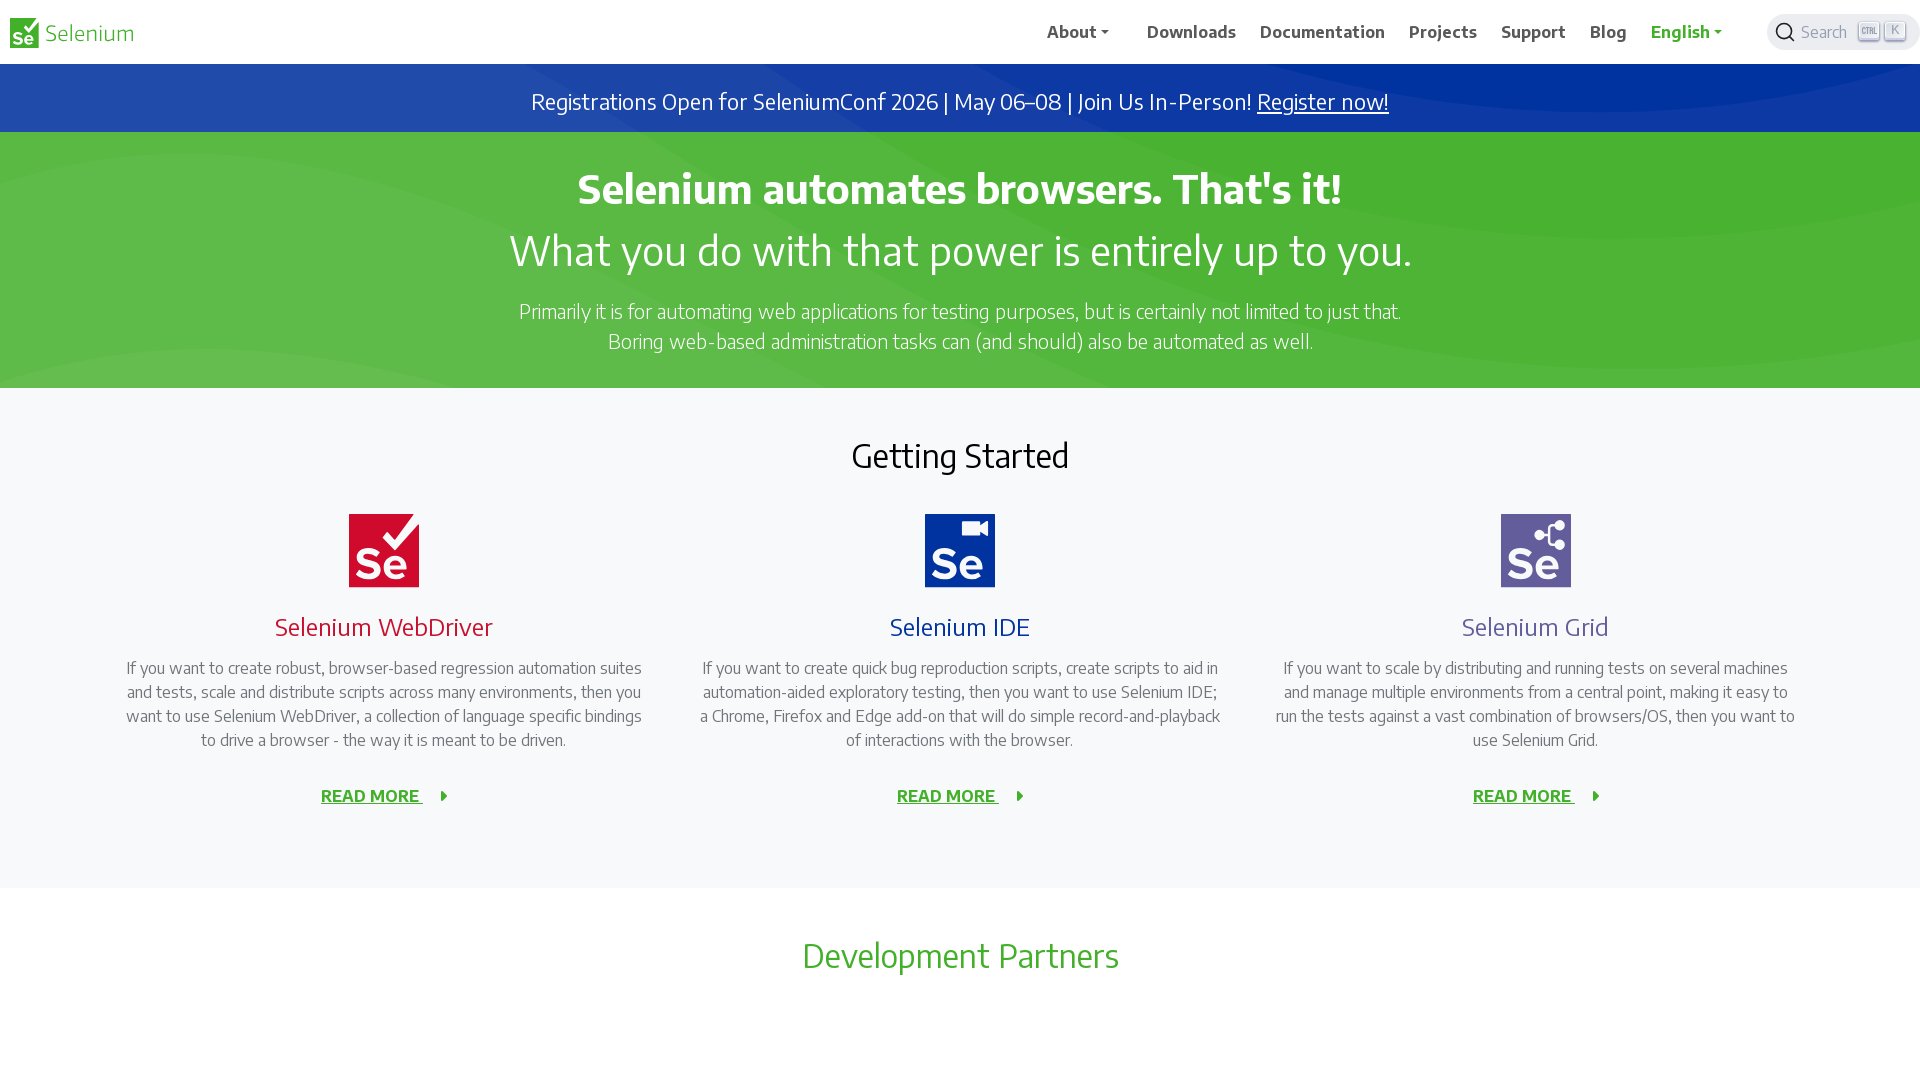

Retrieved page title: Selenium
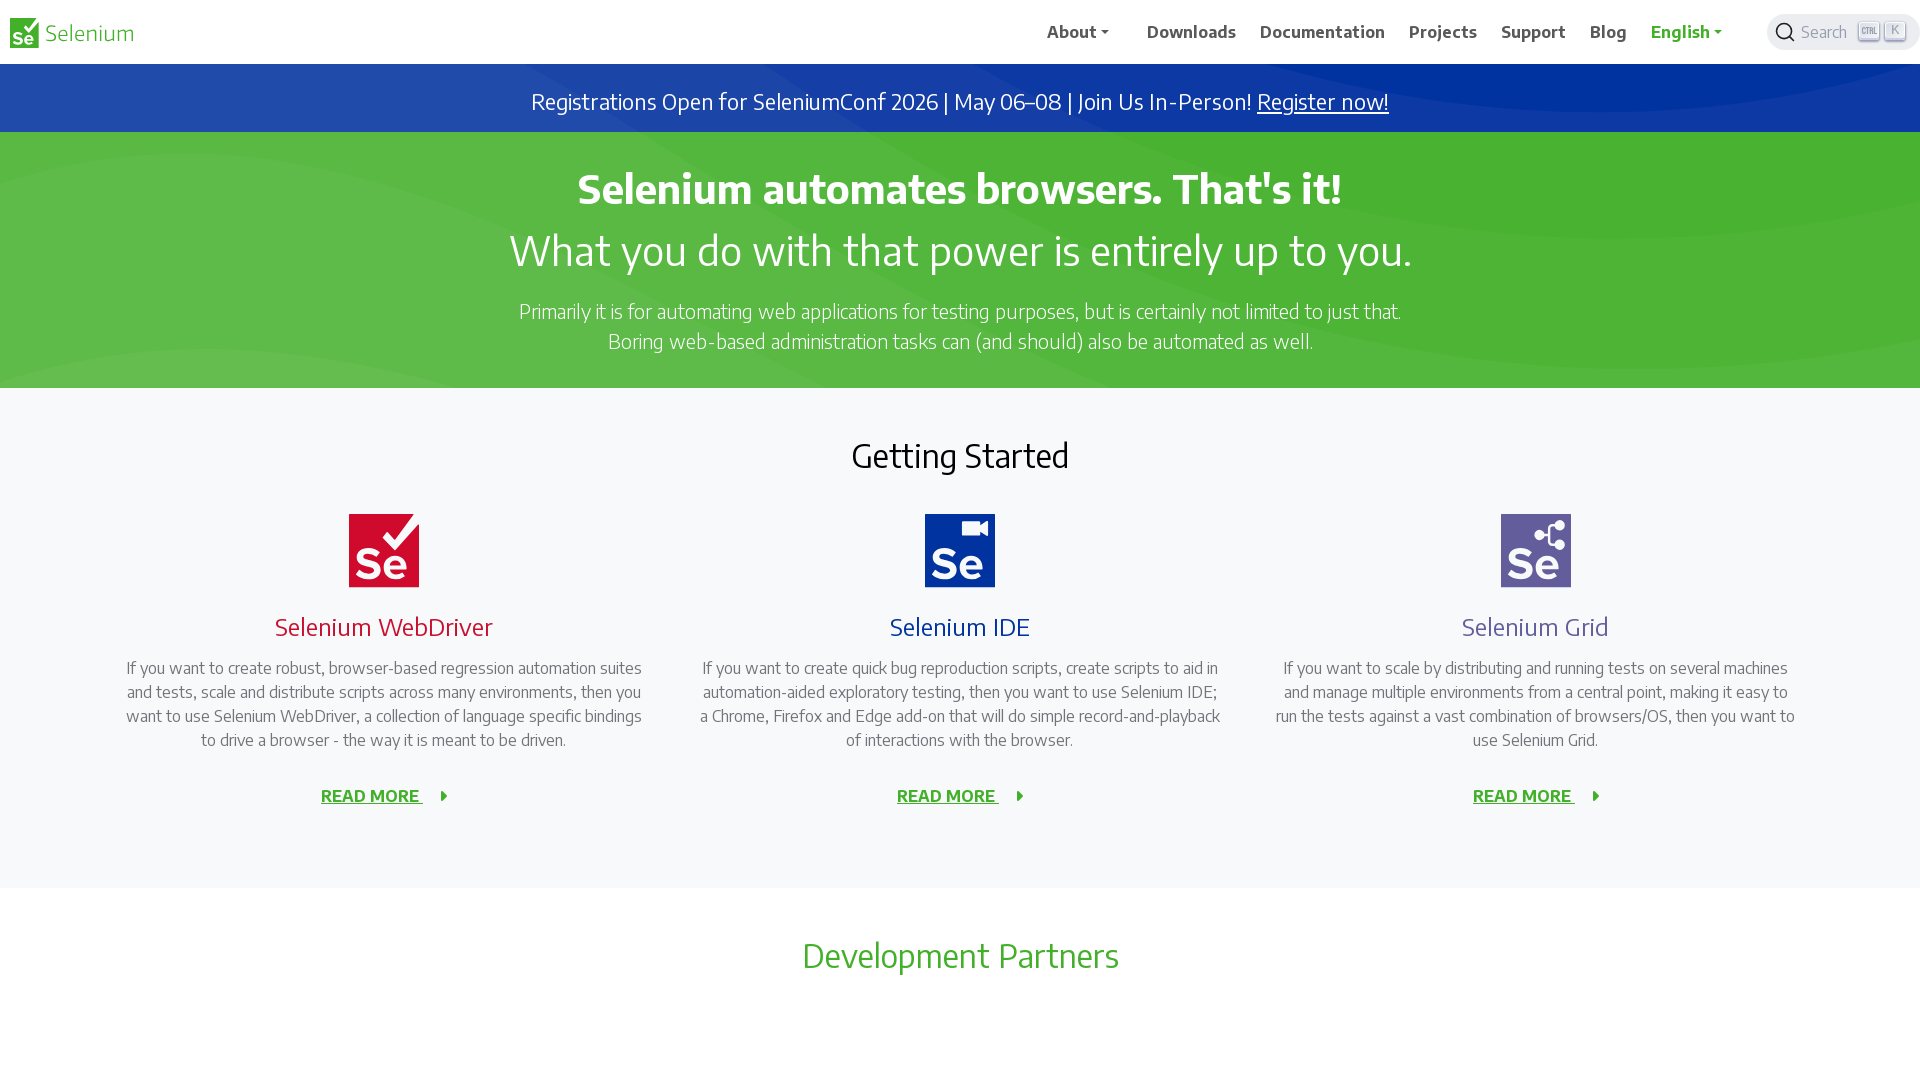

Retrieved current URL: https://www.selenium.dev/
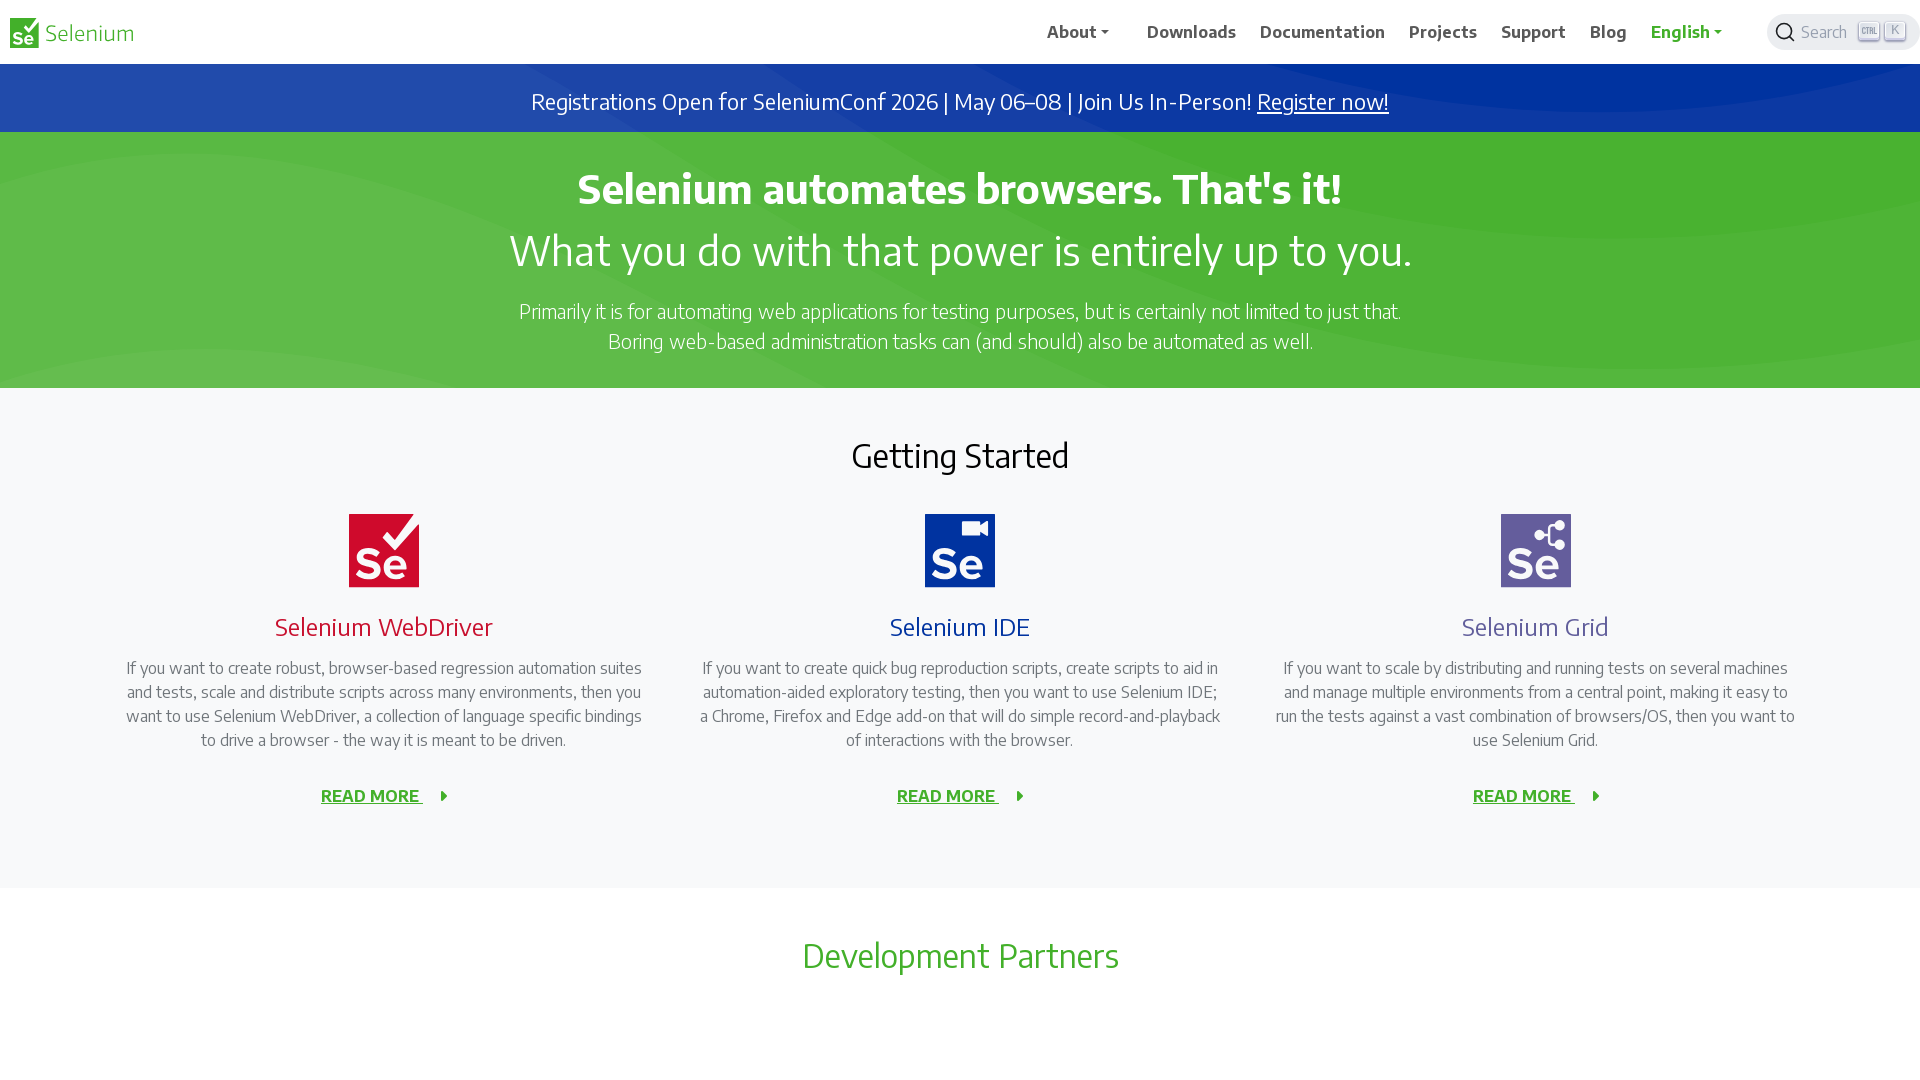

Waited 1000ms to observe the page
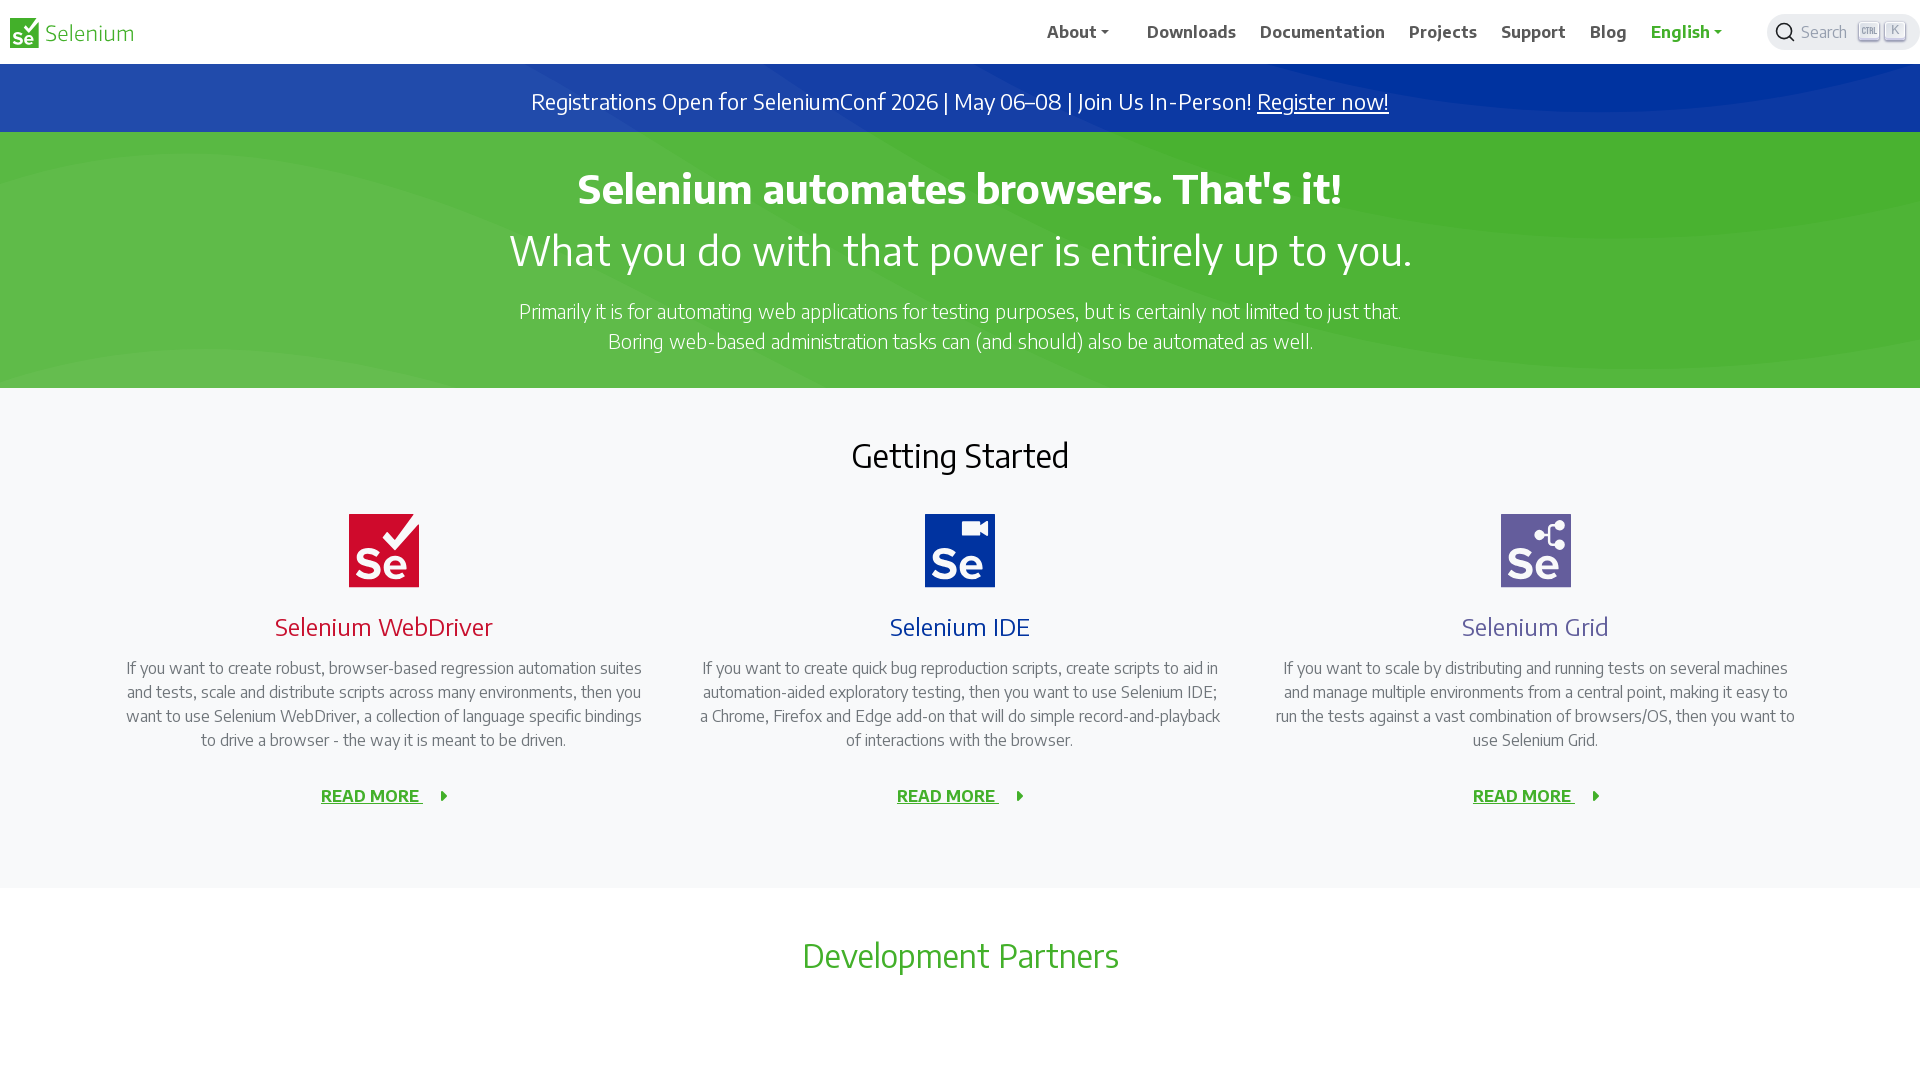

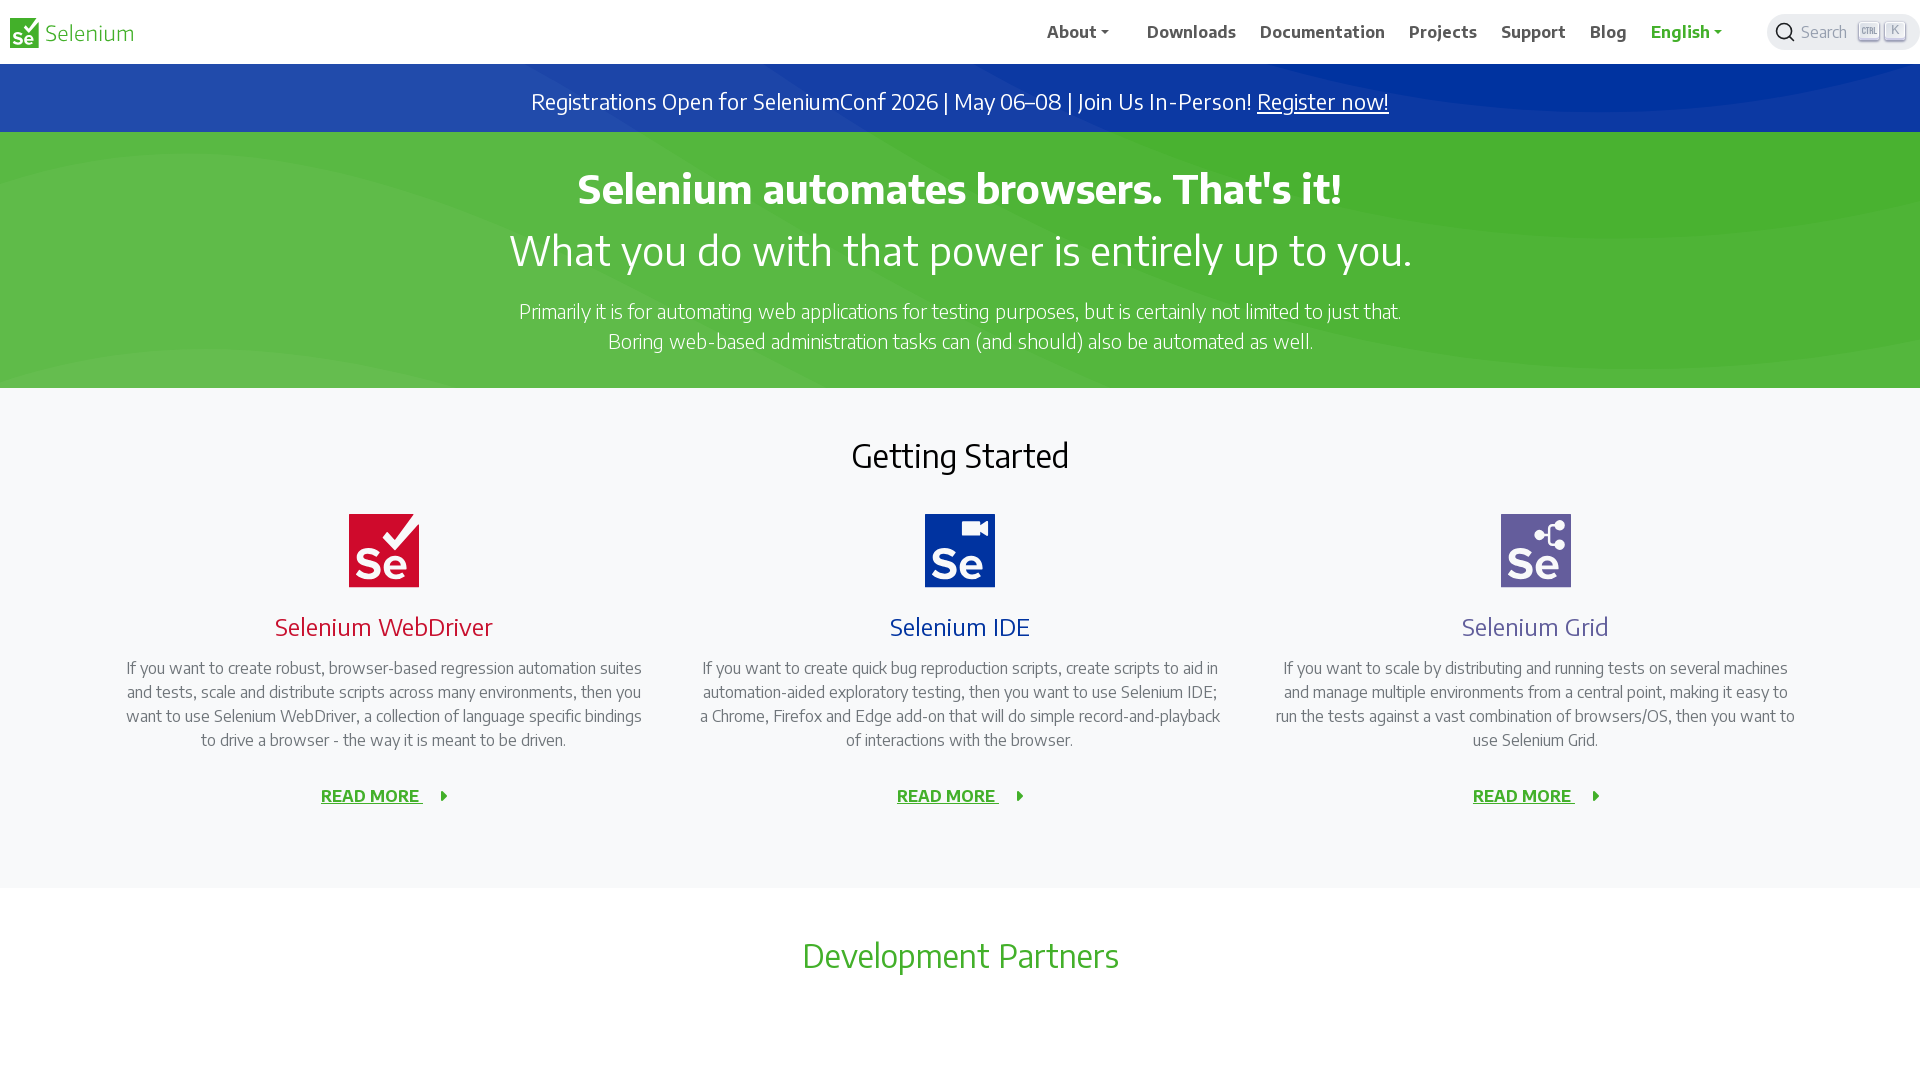